Tests navigation from the Training Support homepage to the About Us page by clicking the About Us link and verifying the page title changes correctly.

Starting URL: https://training-support.net

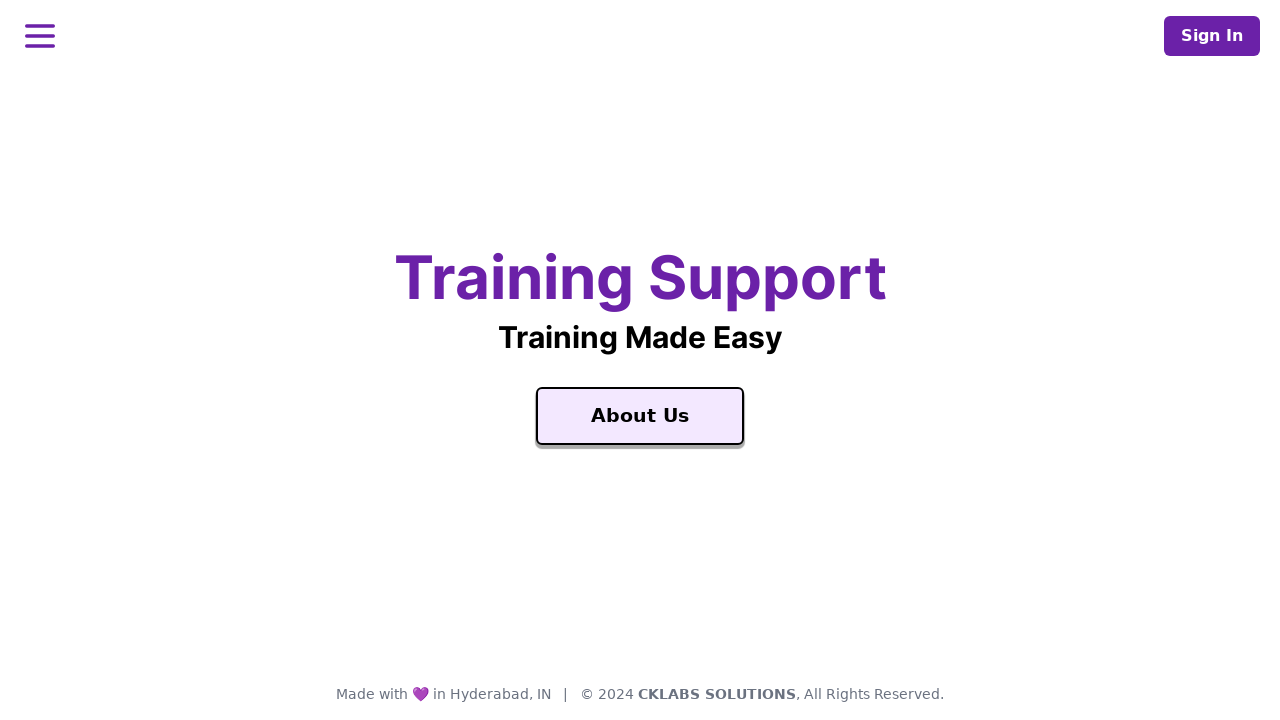

Verified homepage title is 'Training Support'
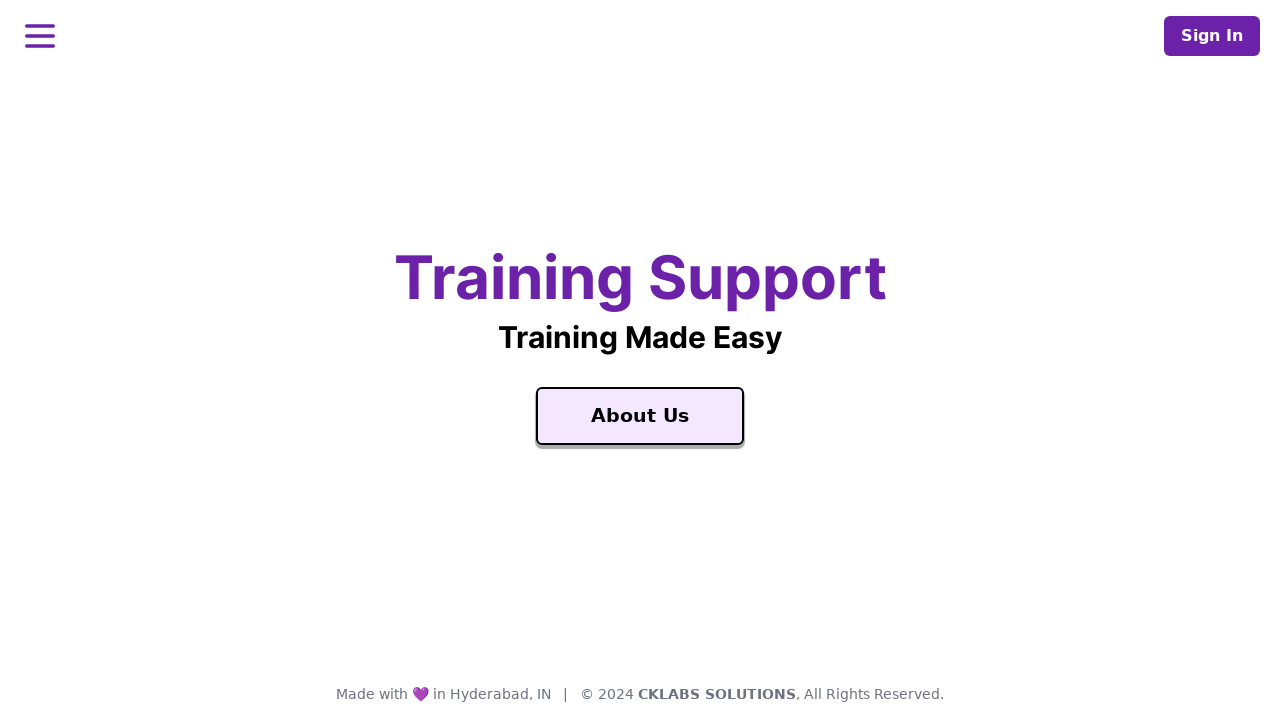

Clicked the About Us link at (640, 416) on text=About Us
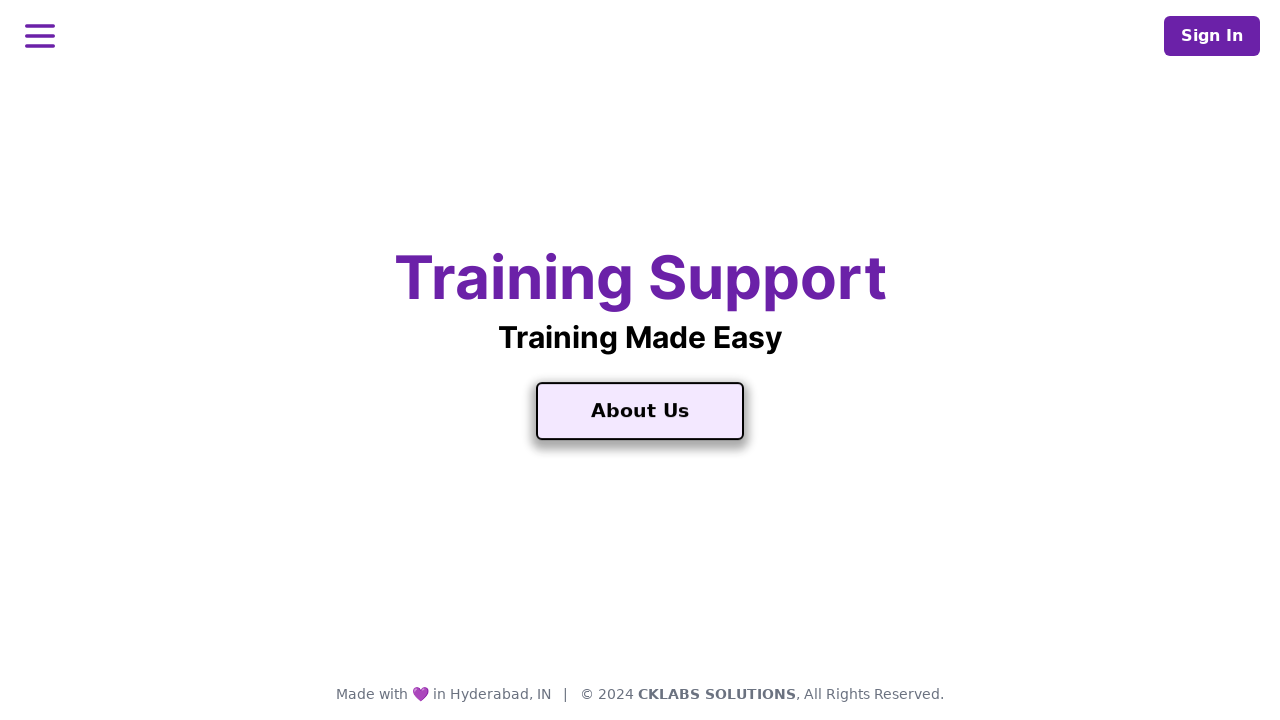

Waited for page load to complete
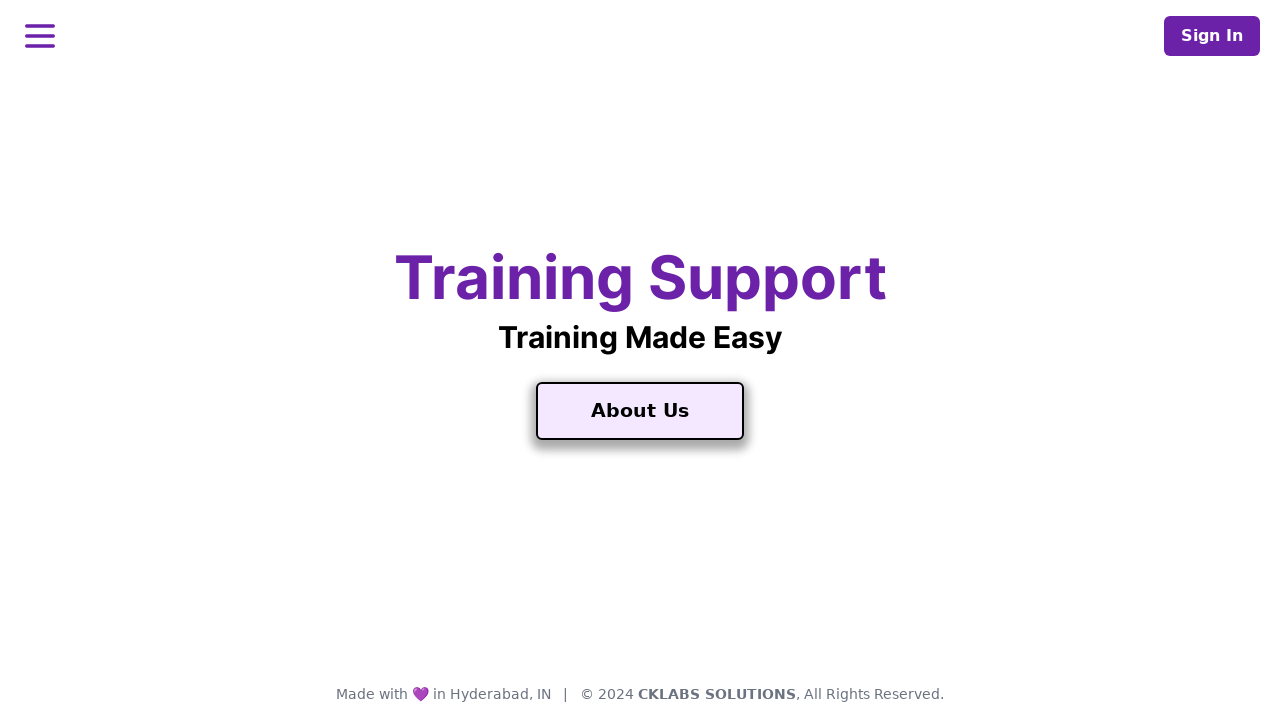

Verified About Us page title is 'About Training Support'
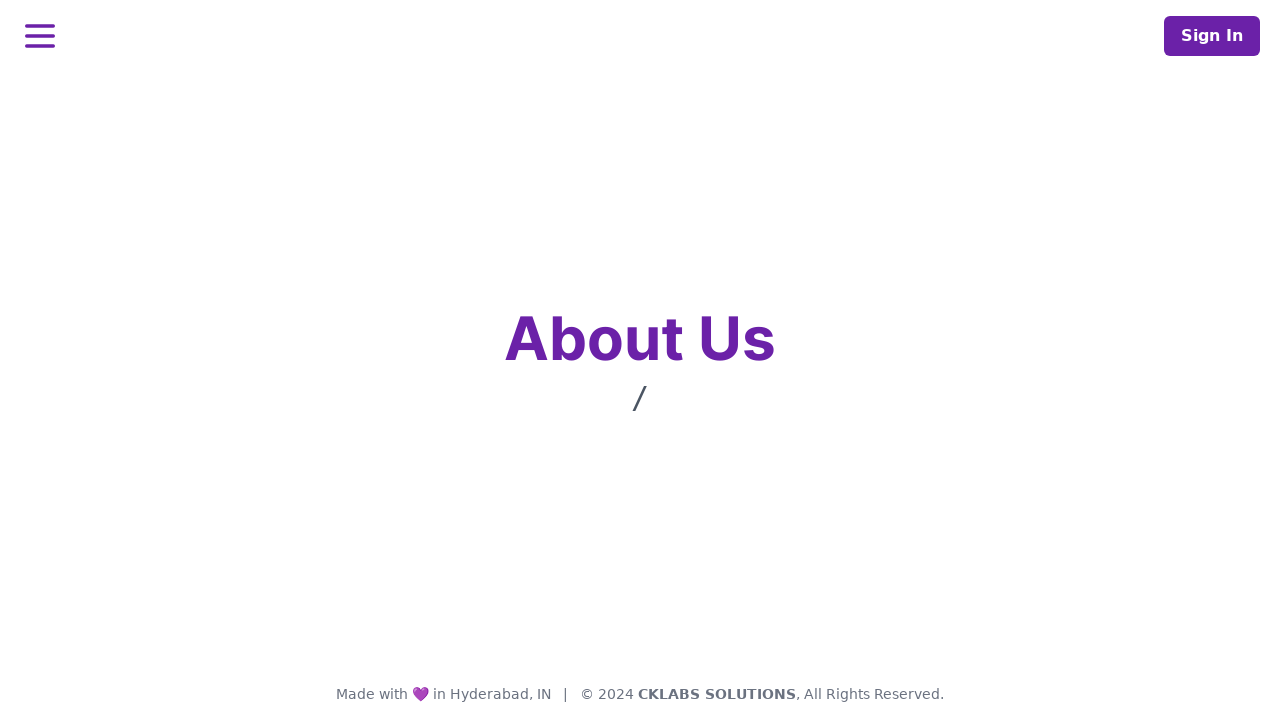

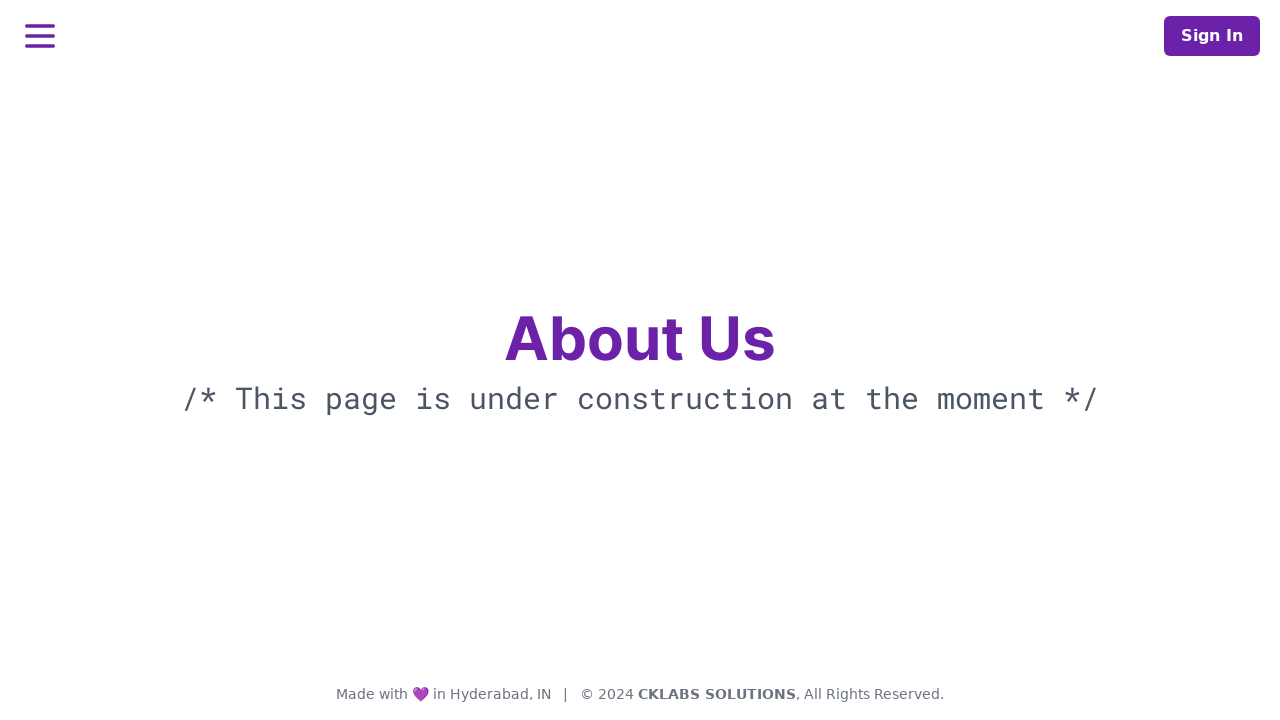